Navigates to the Maven archives page by clicking on the "archives" link

Starting URL: https://maven.apache.org/download.cgi

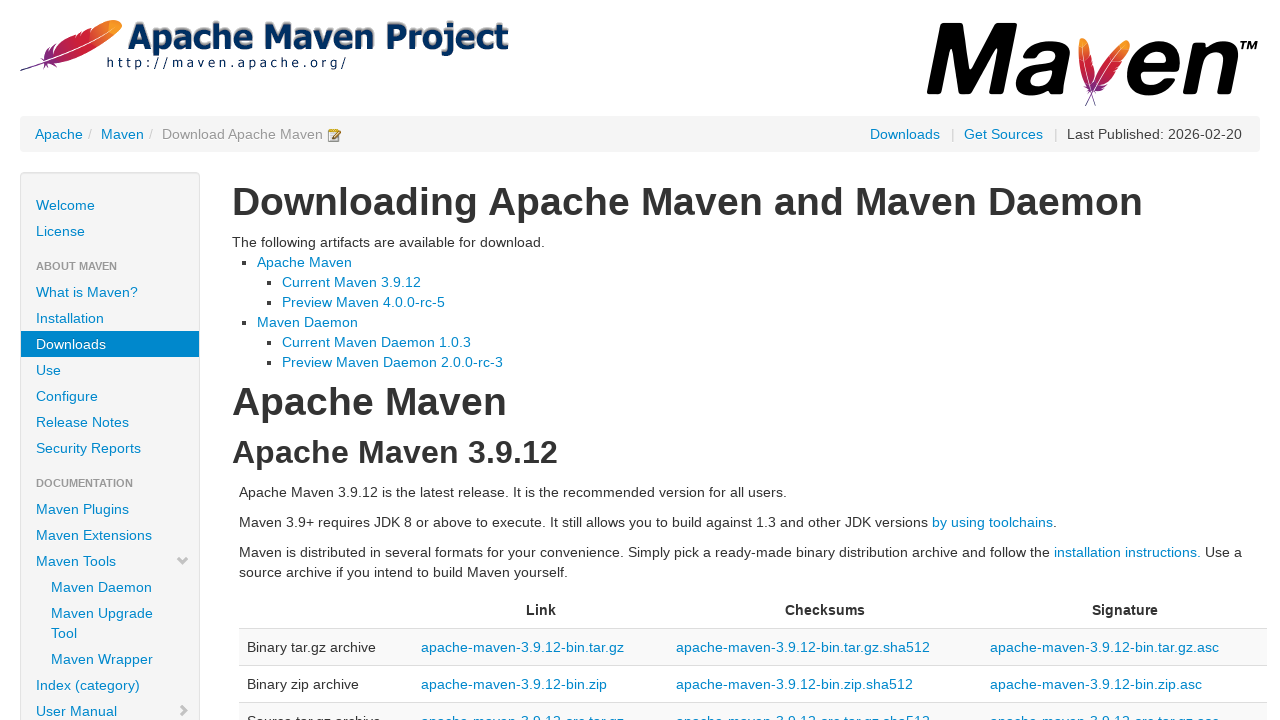

Clicked on the 'archives' link to navigate to Maven archives page at (1128, 360) on a:has-text('archives')
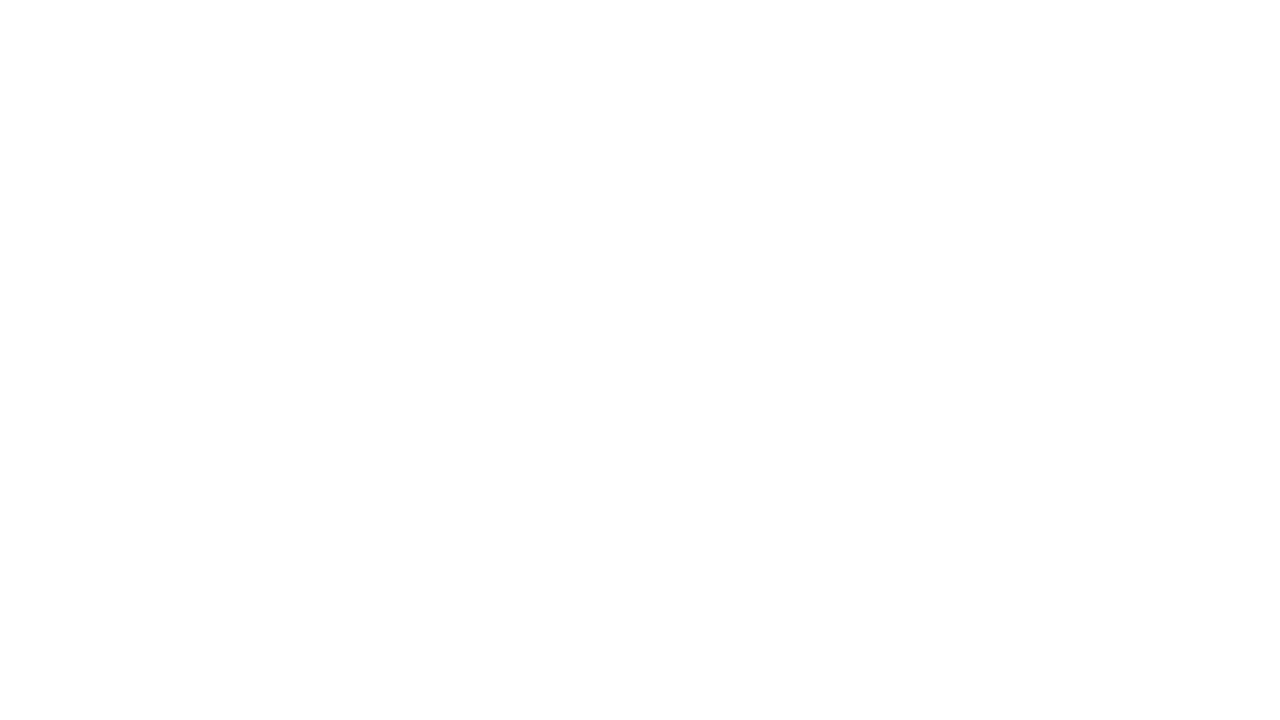

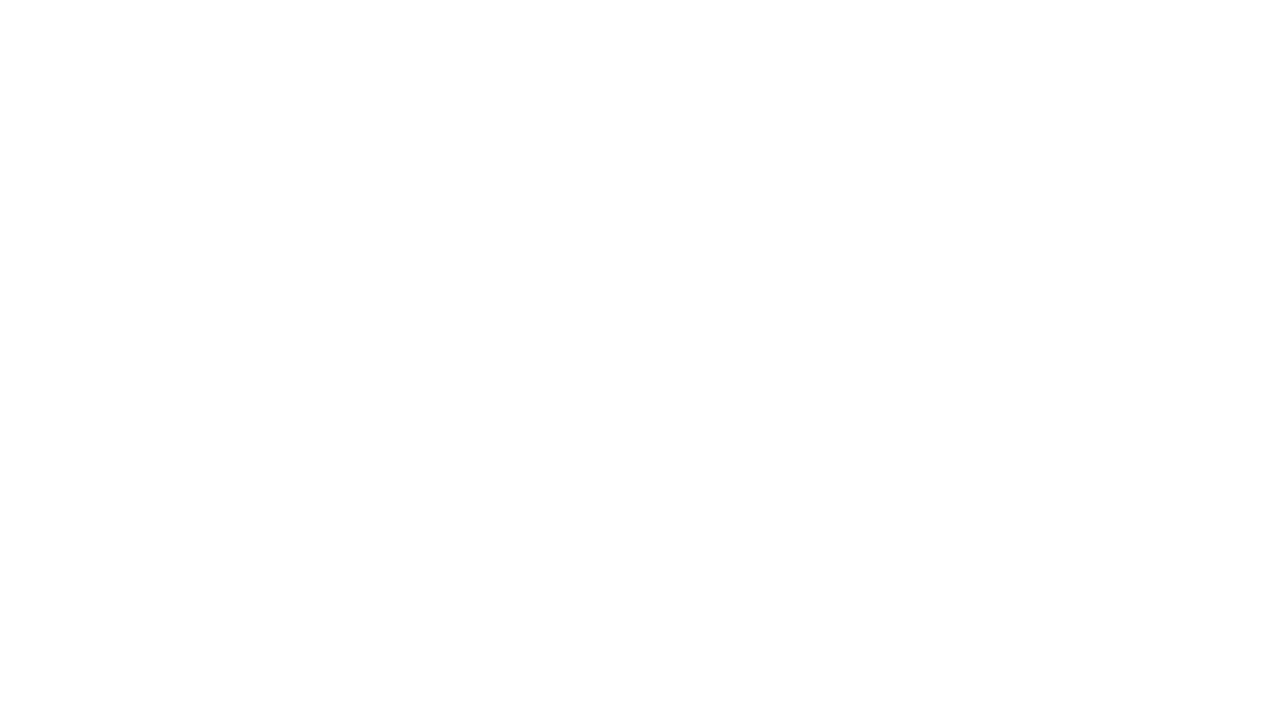